Navigates to Test Otomasyonu homepage and verifies the page title contains "Test Otomasyonu"

Starting URL: https://www.testotomasyonu.com

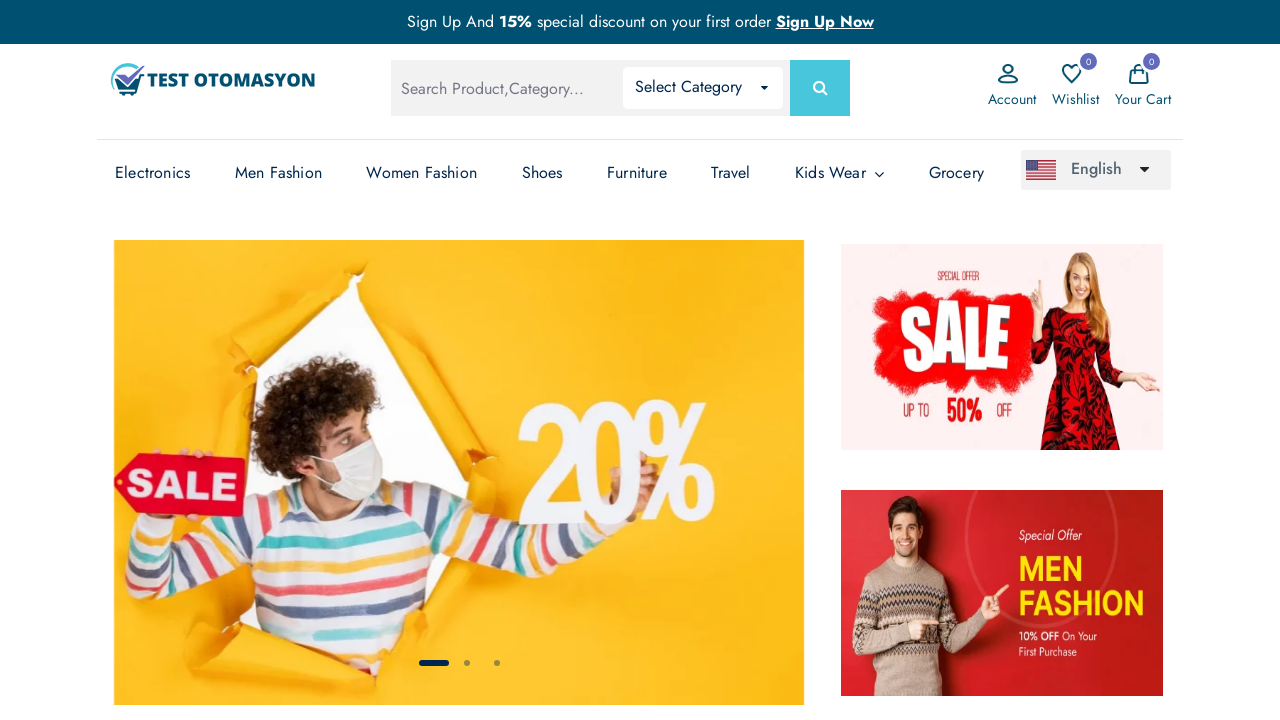

Waited for page to reach domcontentloaded state
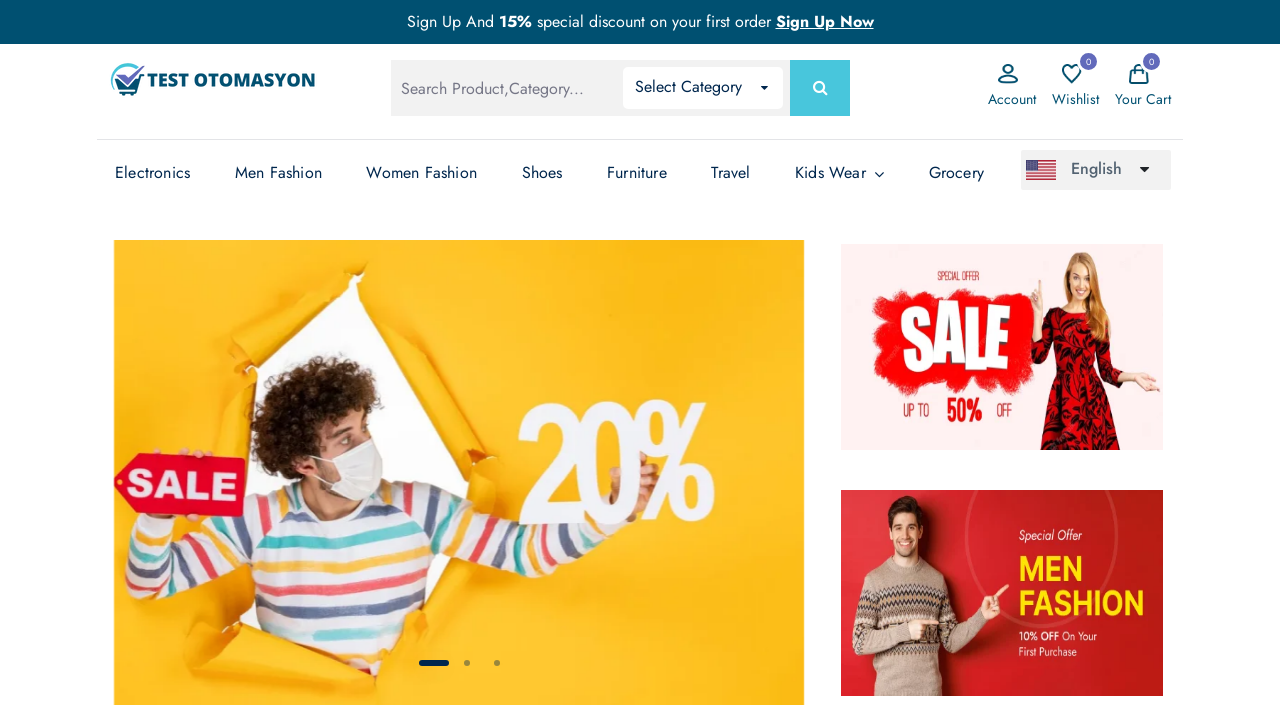

Retrieved page title: 'Test Otomasyonu - Test Otomasyonu'
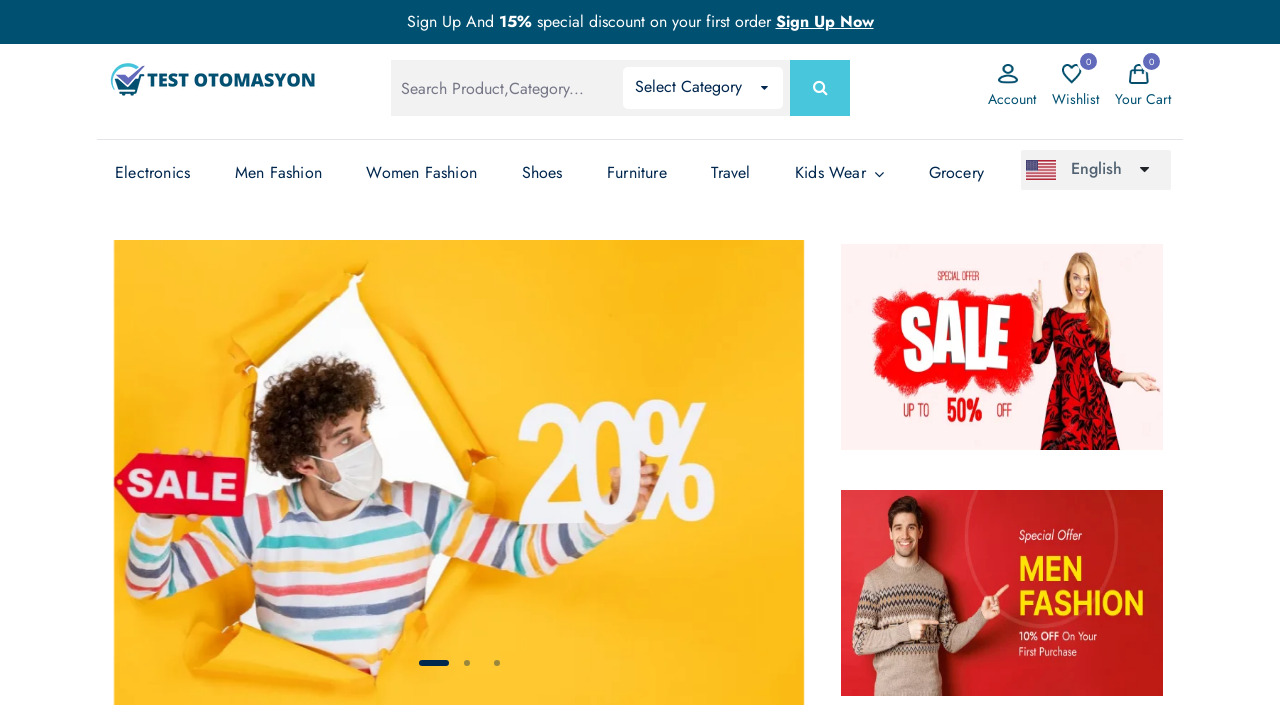

Verified page title contains 'Test Otomasyonu'
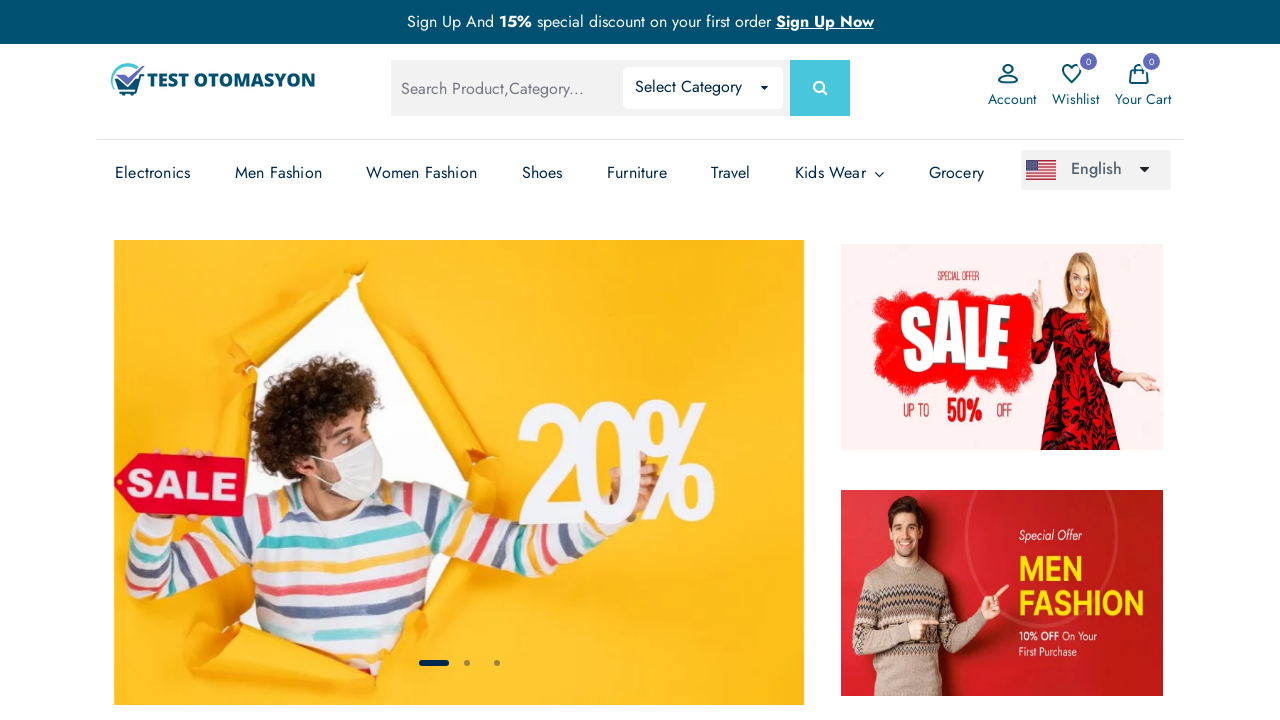

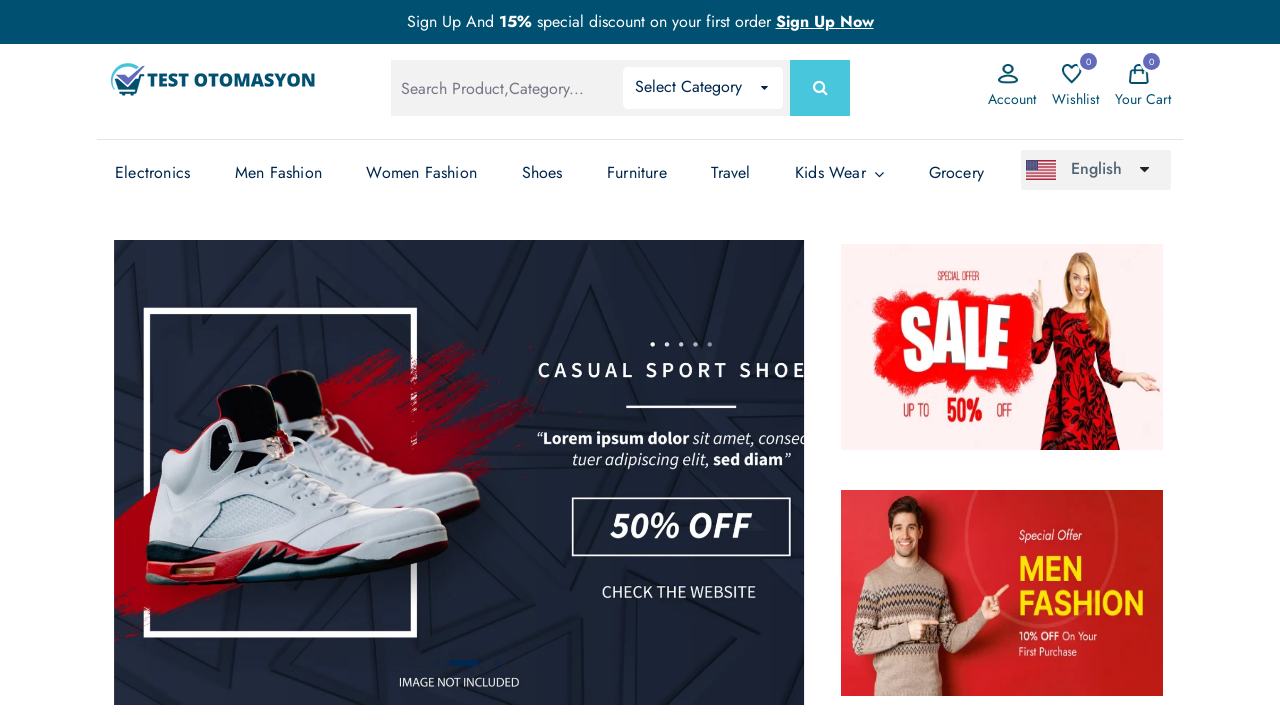